Tests handling of checkboxes and radio buttons by unchecking the first checkbox, checking the second checkbox, and selecting the second radio button on W3Schools tutorial page.

Starting URL: https://www.w3schools.com/howto/howto_css_custom_checkbox.asp

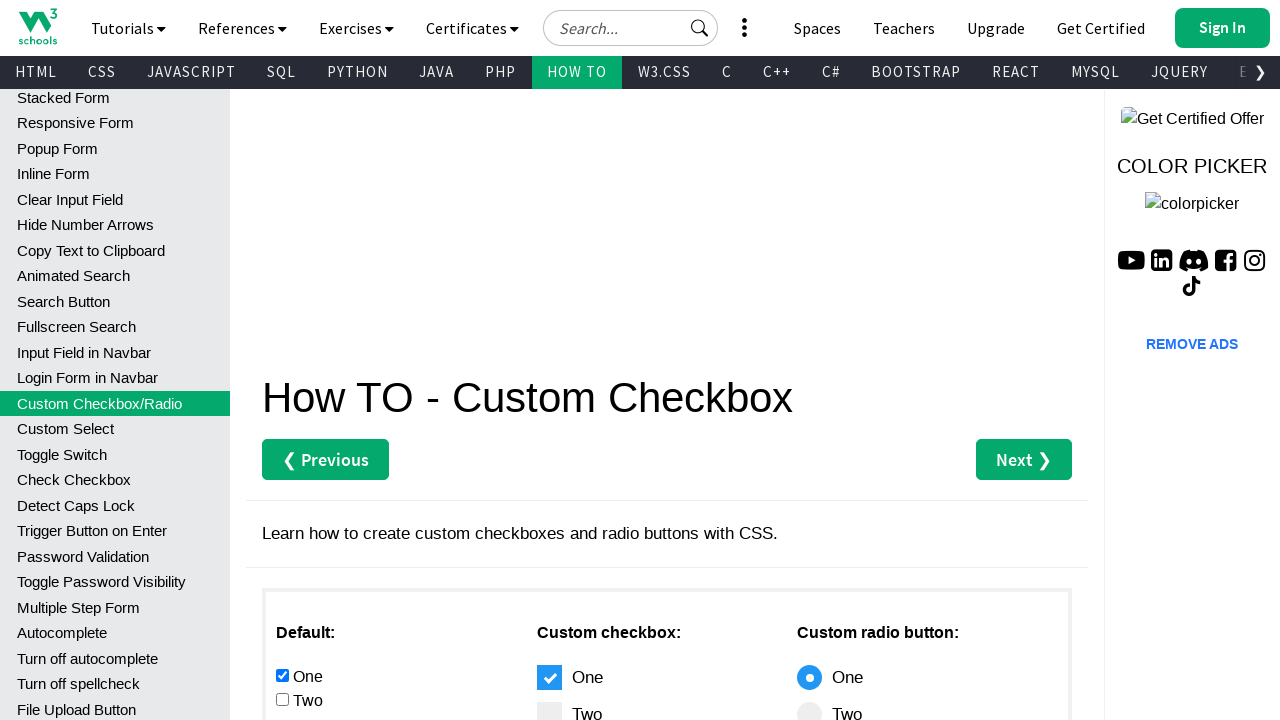

Located all checkboxes in the first div of main section
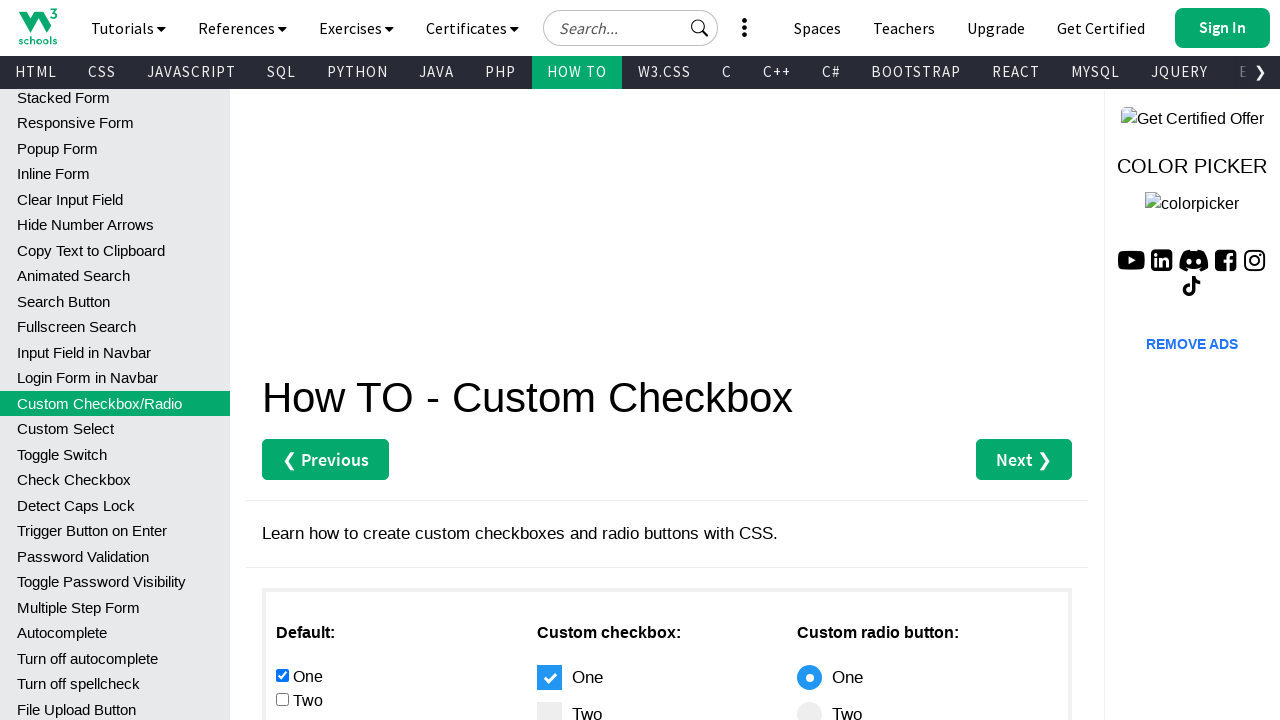

Unchecked the first checkbox at (282, 675) on #main div:nth-child(1) input[type="checkbox"] >> nth=0
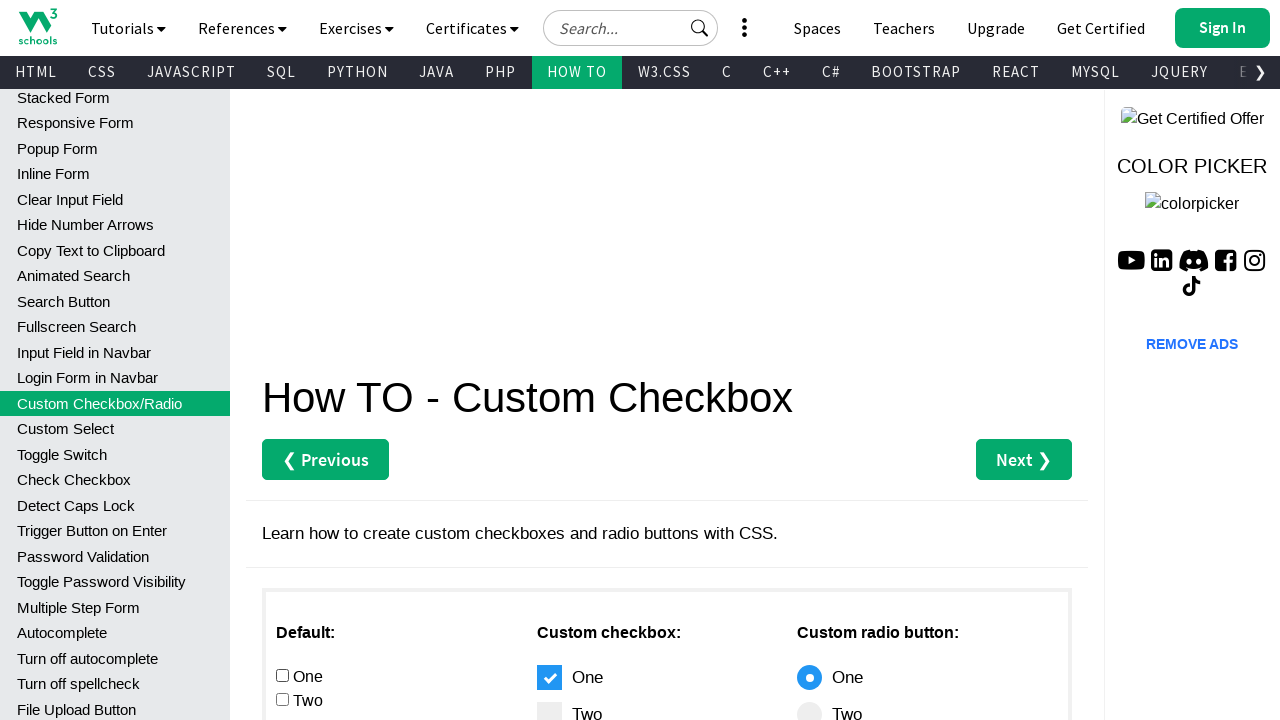

Checked the second checkbox at (282, 699) on #main div:nth-child(1) input[type="checkbox"] >> nth=1
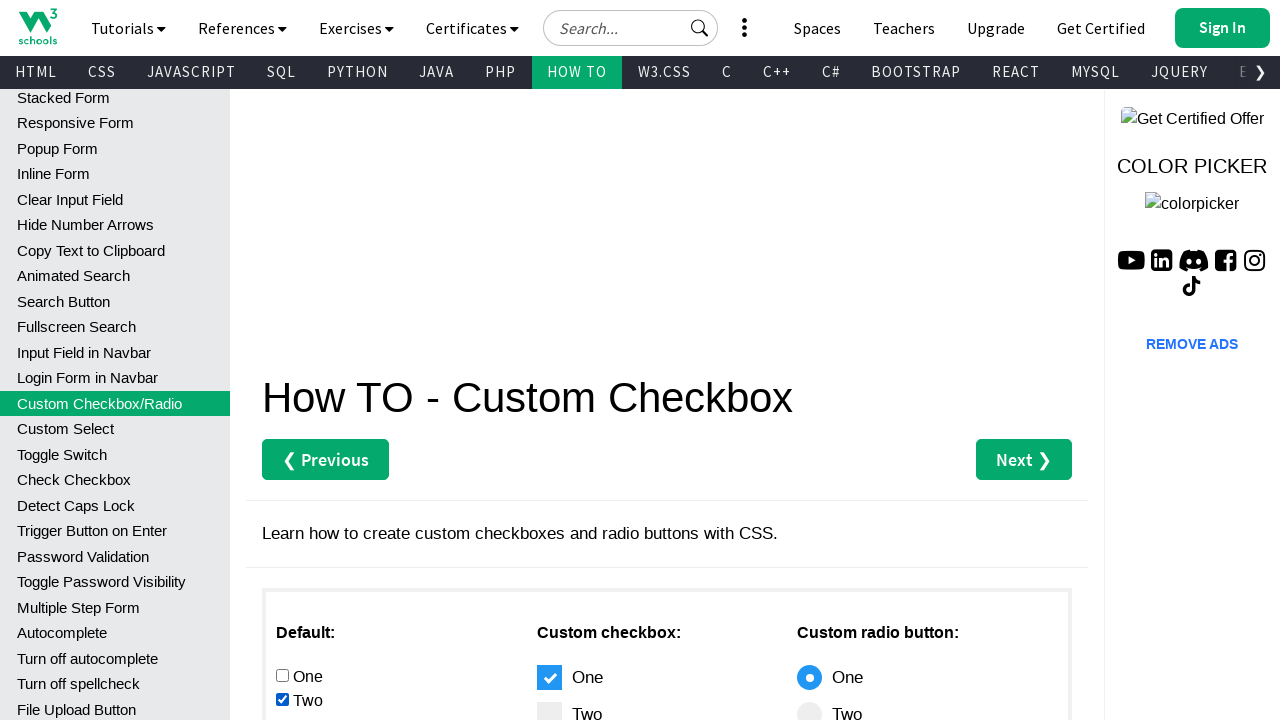

Located all radio buttons in the first div of main section
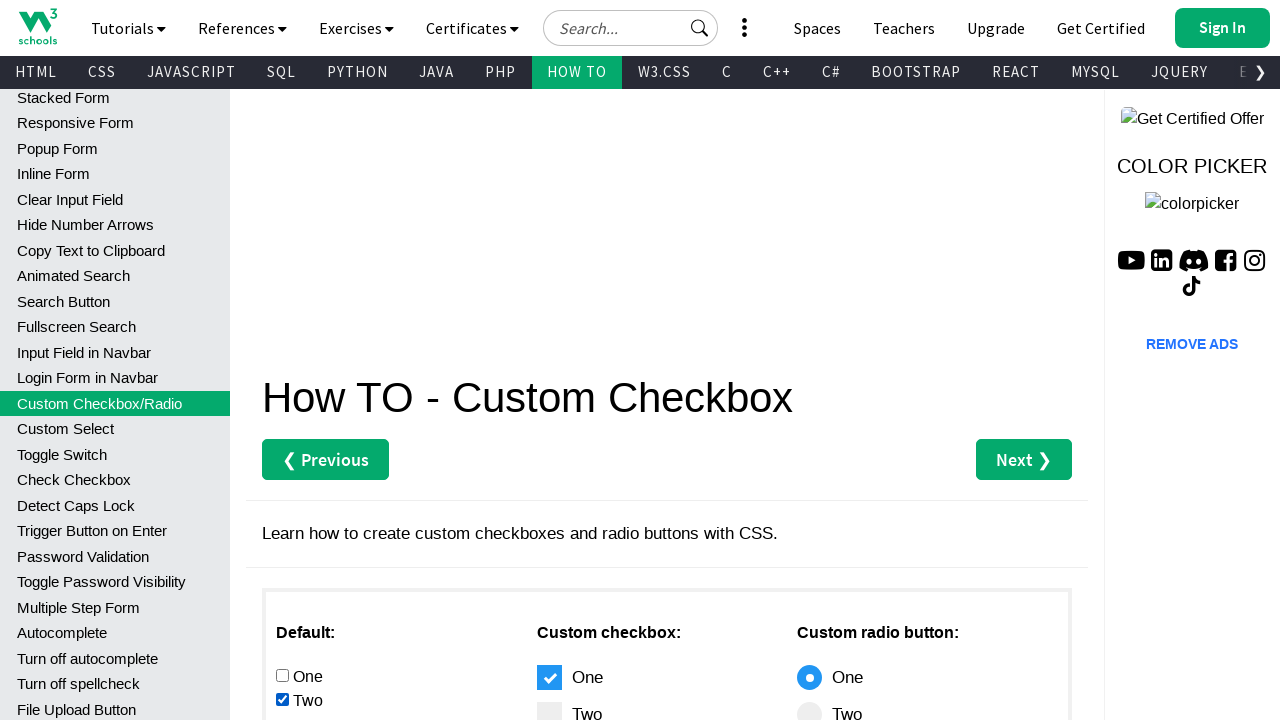

Selected the second radio button at (282, 360) on #main div:nth-child(1) input[type="radio"] >> nth=1
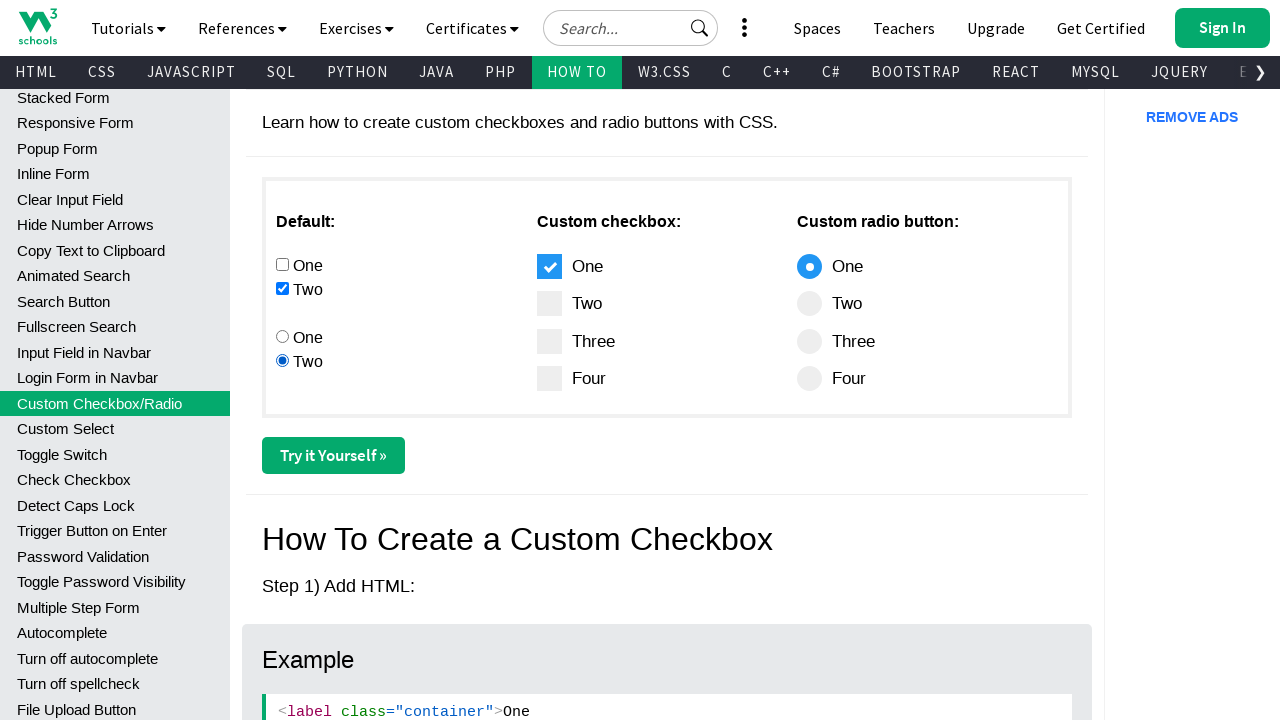

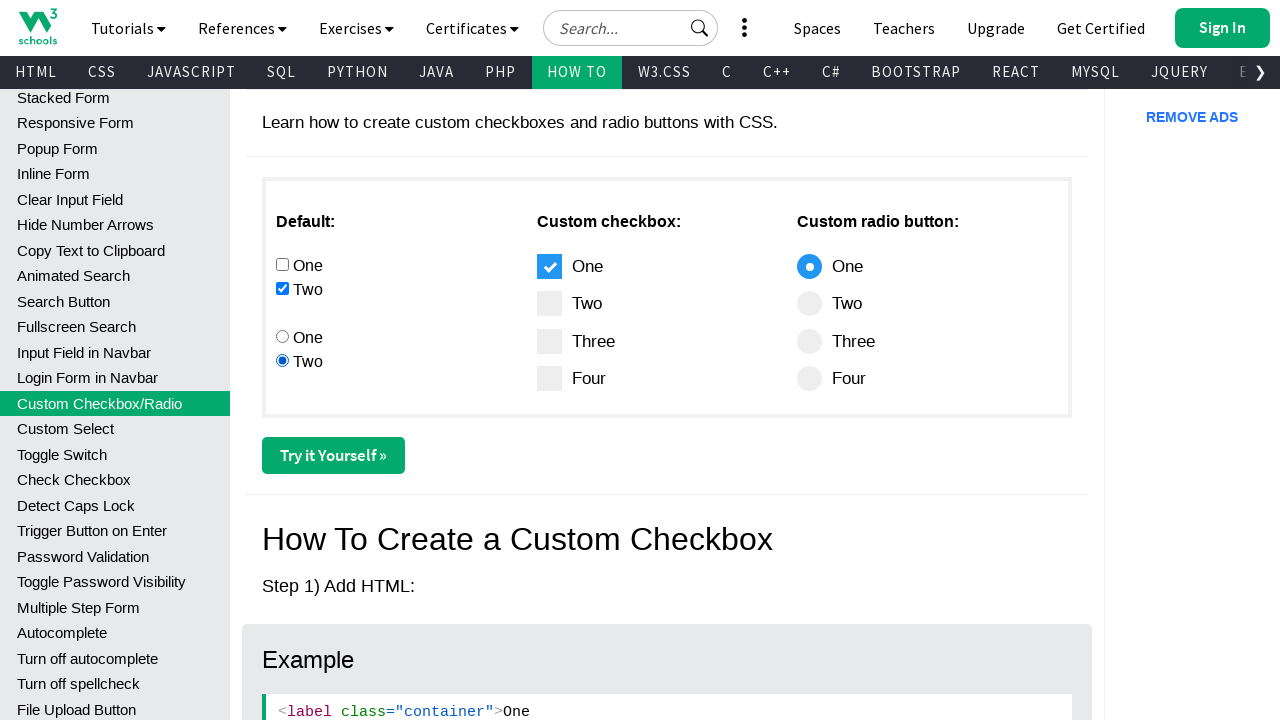